Navigates to Qidian website, locates book listing elements, and clicks on the first book link to navigate to its details page

Starting URL: https://www.qidian.com/

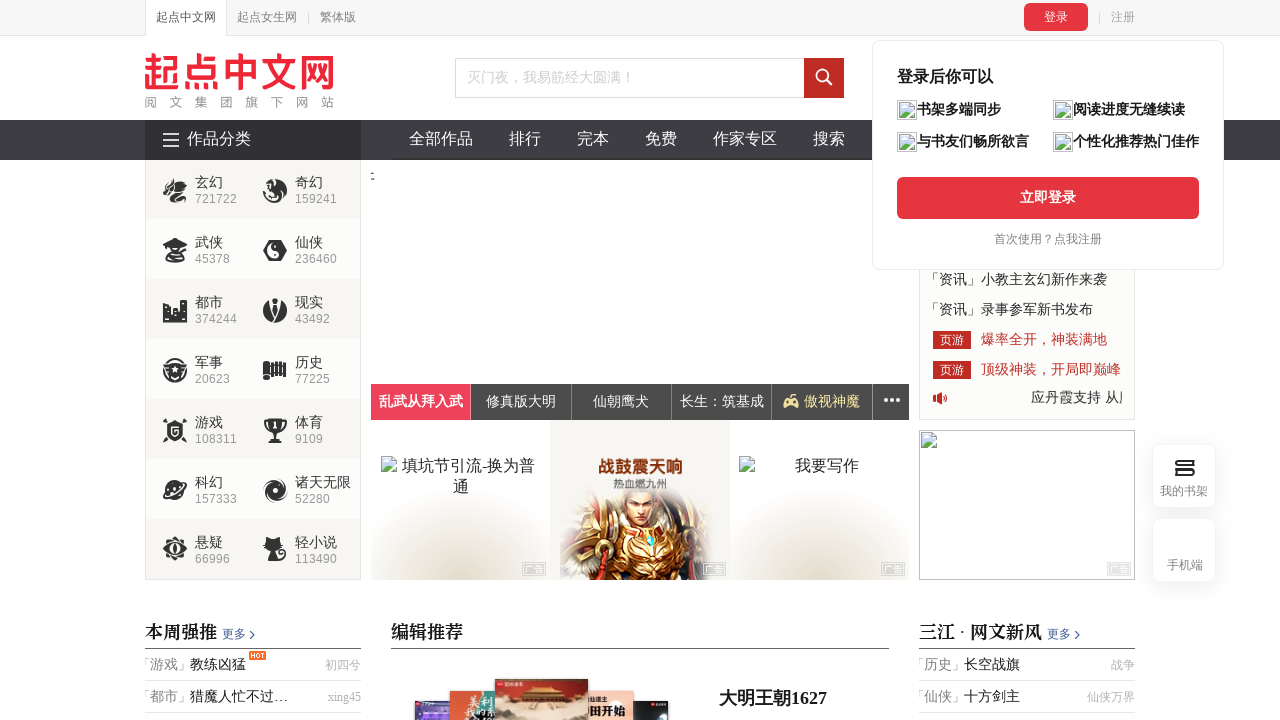

Book list loaded on Qidian website
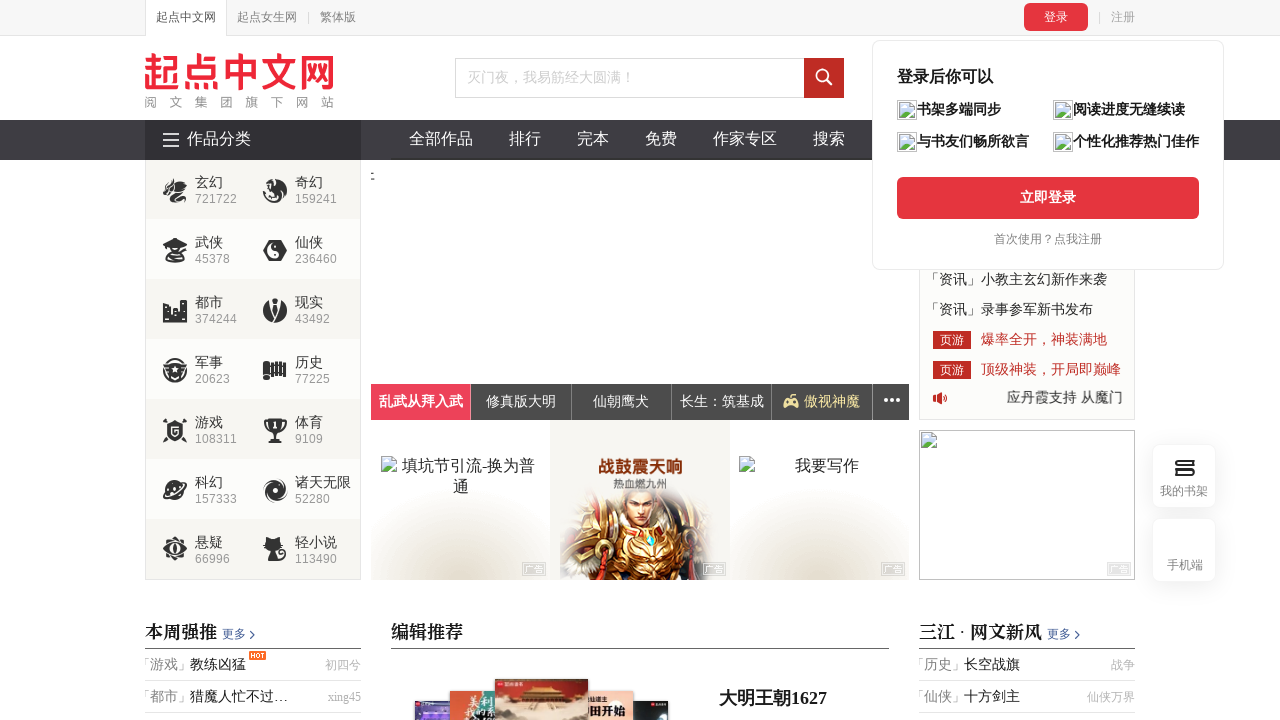

Clicked on the first book link to navigate to its details page at (218, 665) on xpath=//div[@class='book-list']//li//a[@class='name'] >> nth=0
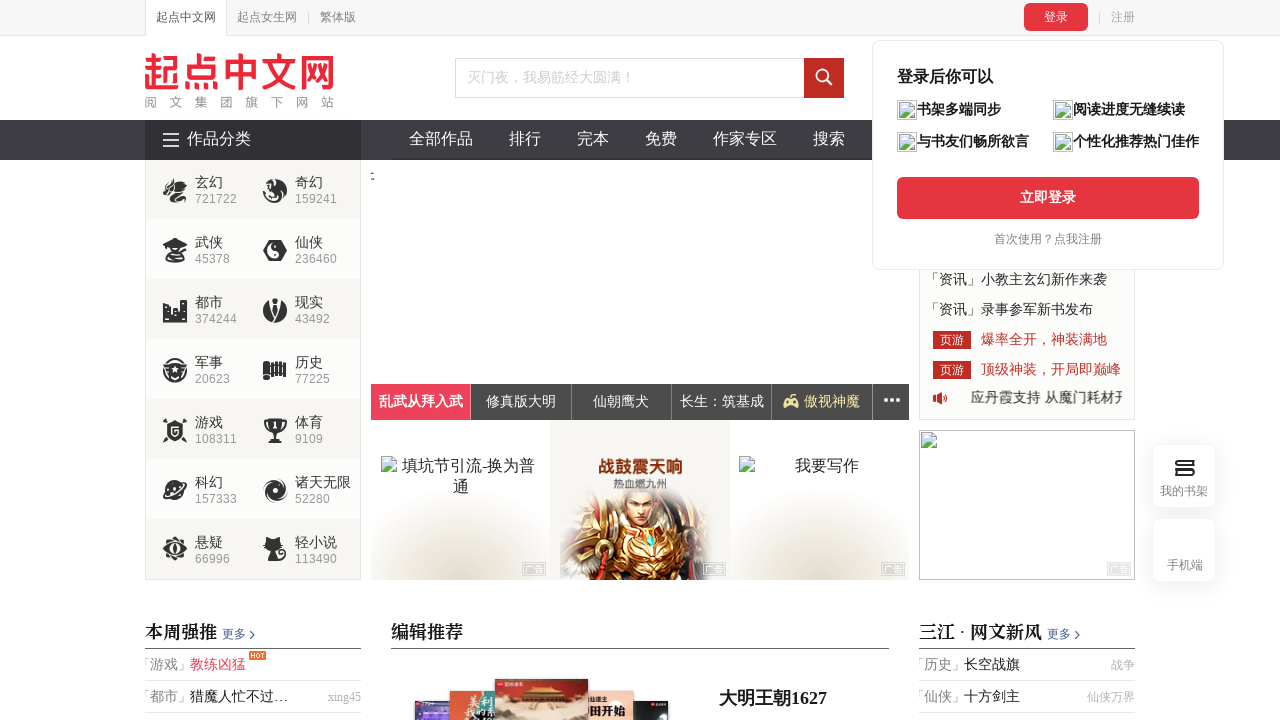

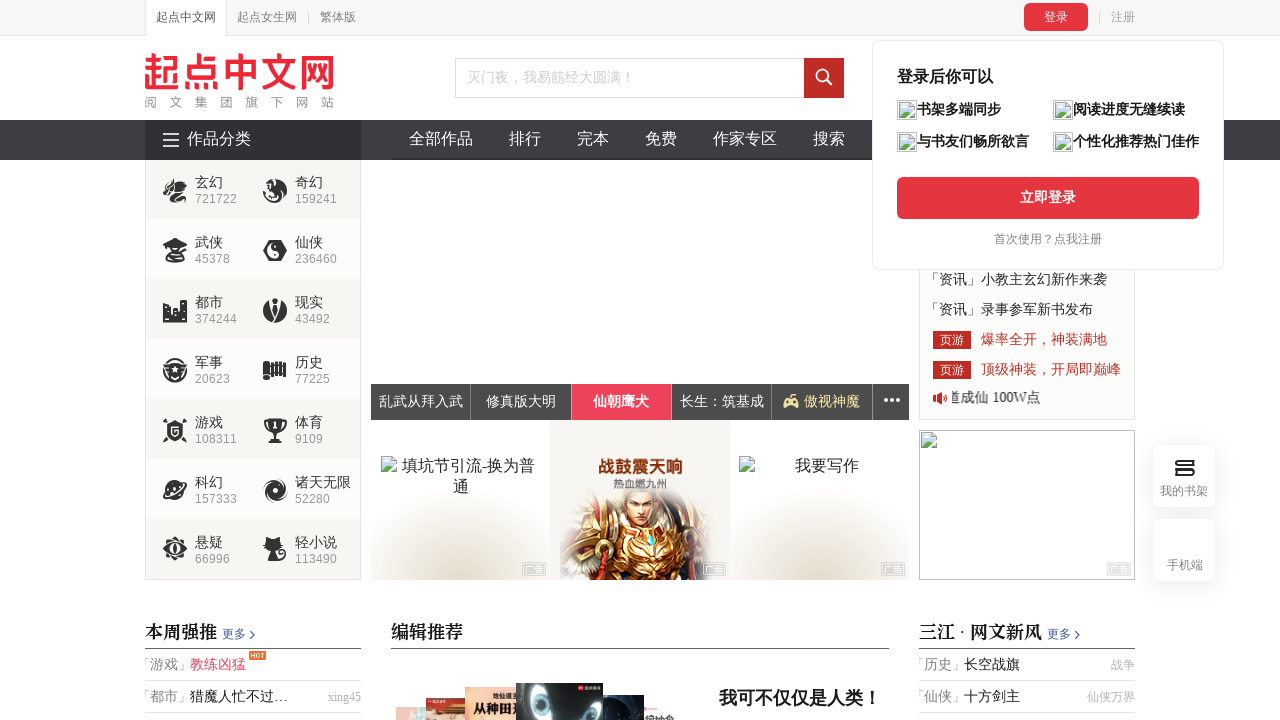